Tests a registration form by filling in first name, last name, email, phone, and address fields, then submitting the form and verifying the success message appears.

Starting URL: http://suninjuly.github.io/registration1.html

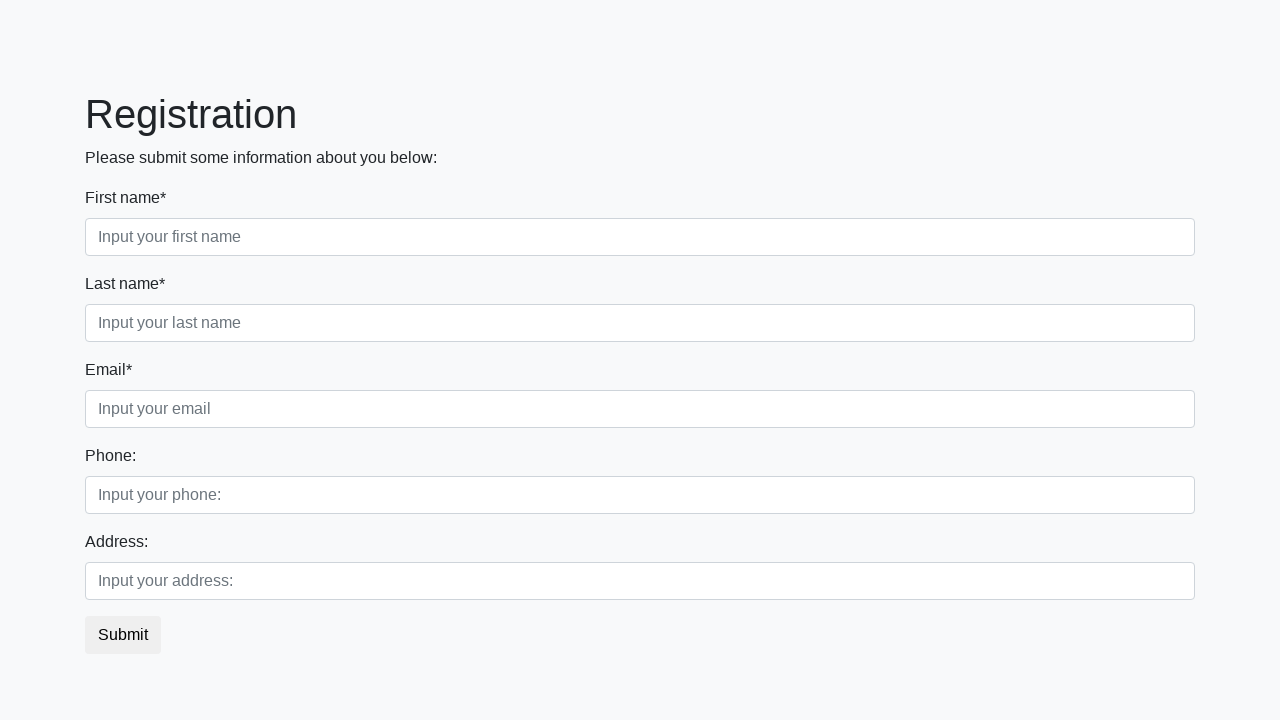

Filled first name field with 'Ivan' on [class="form-control first"][placeholder="Input your first name"]
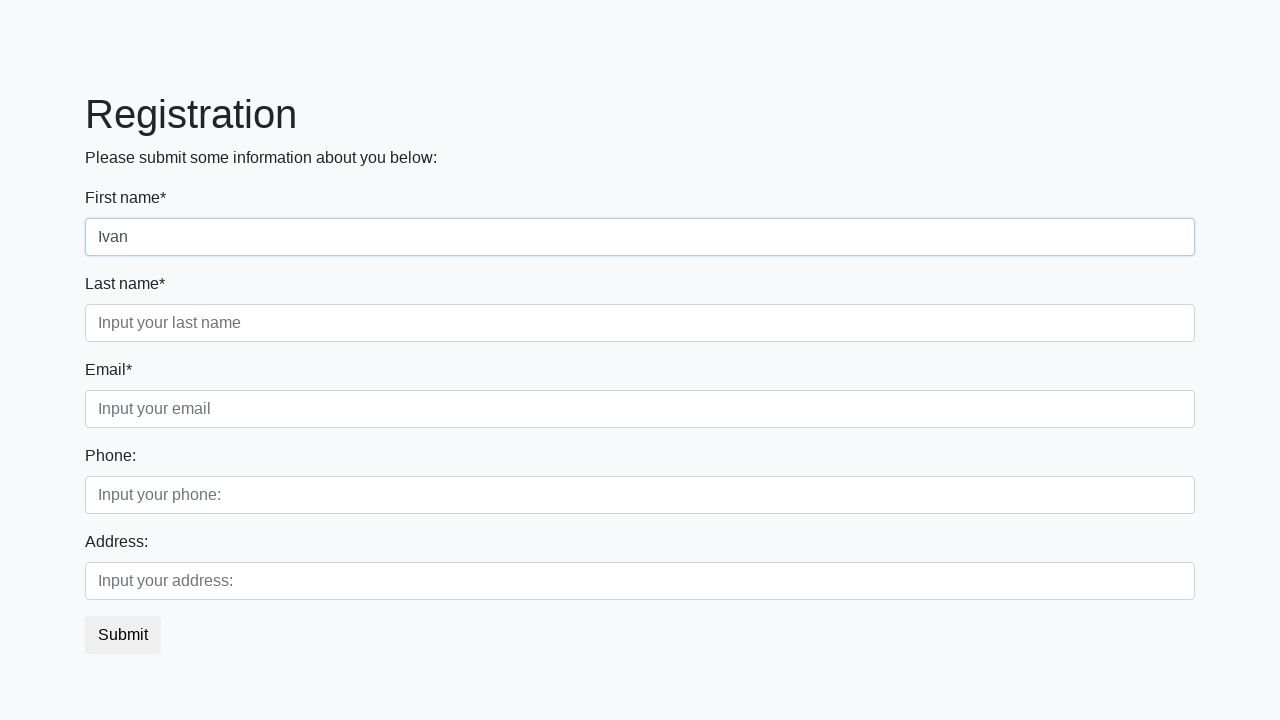

Filled last name field with 'Petrov' on [class="form-control second"][placeholder="Input your last name"]
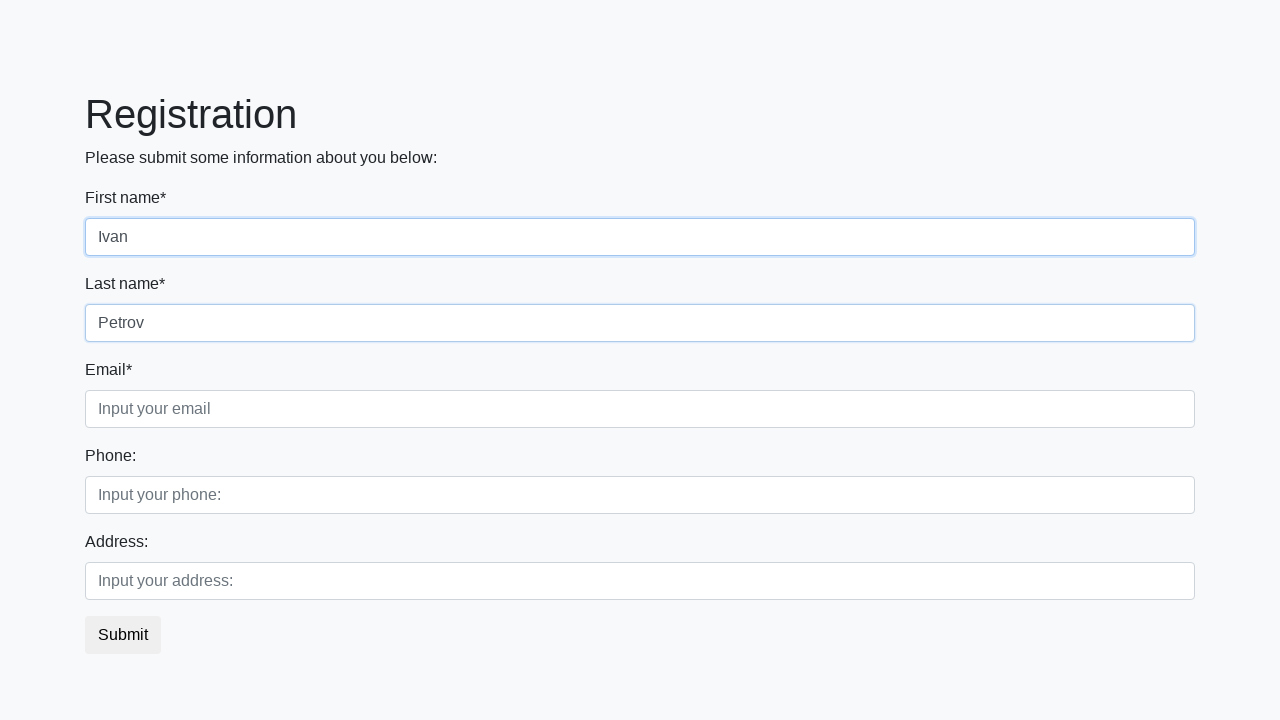

Filled email field with 'test@email.ru' on [placeholder="Input your email"]
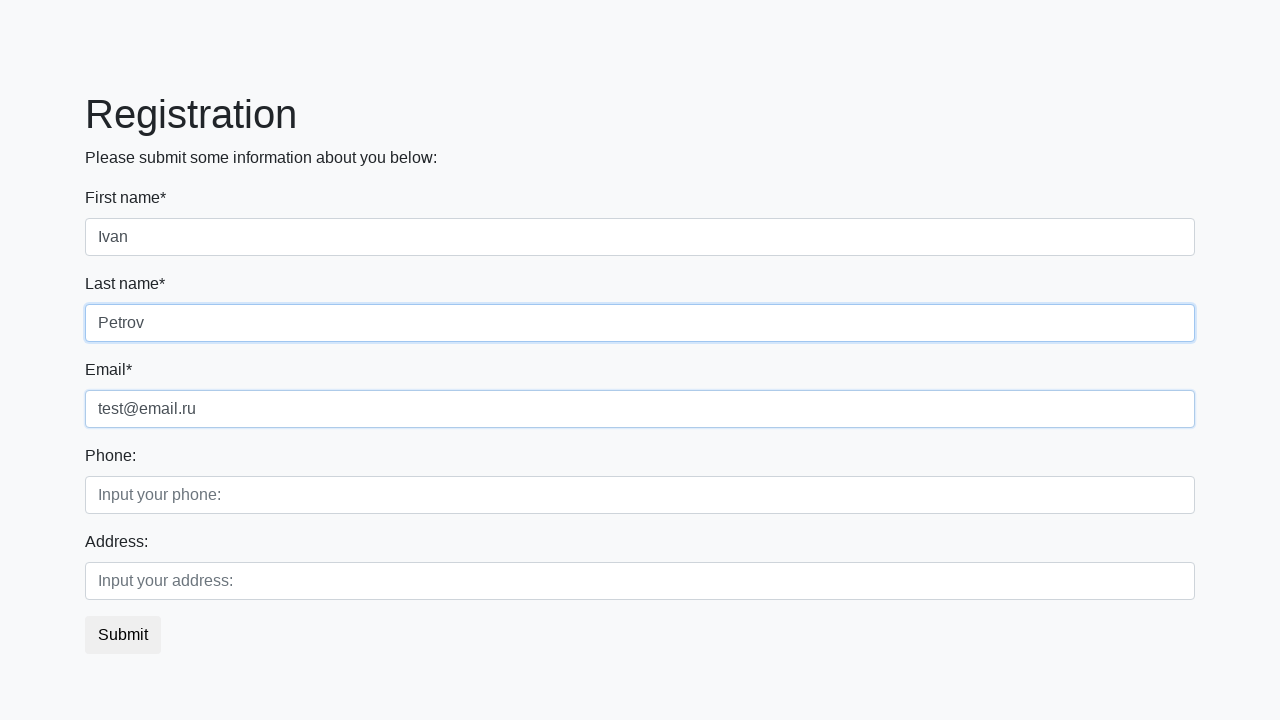

Filled phone field with '12345678' on [placeholder="Input your phone:"]
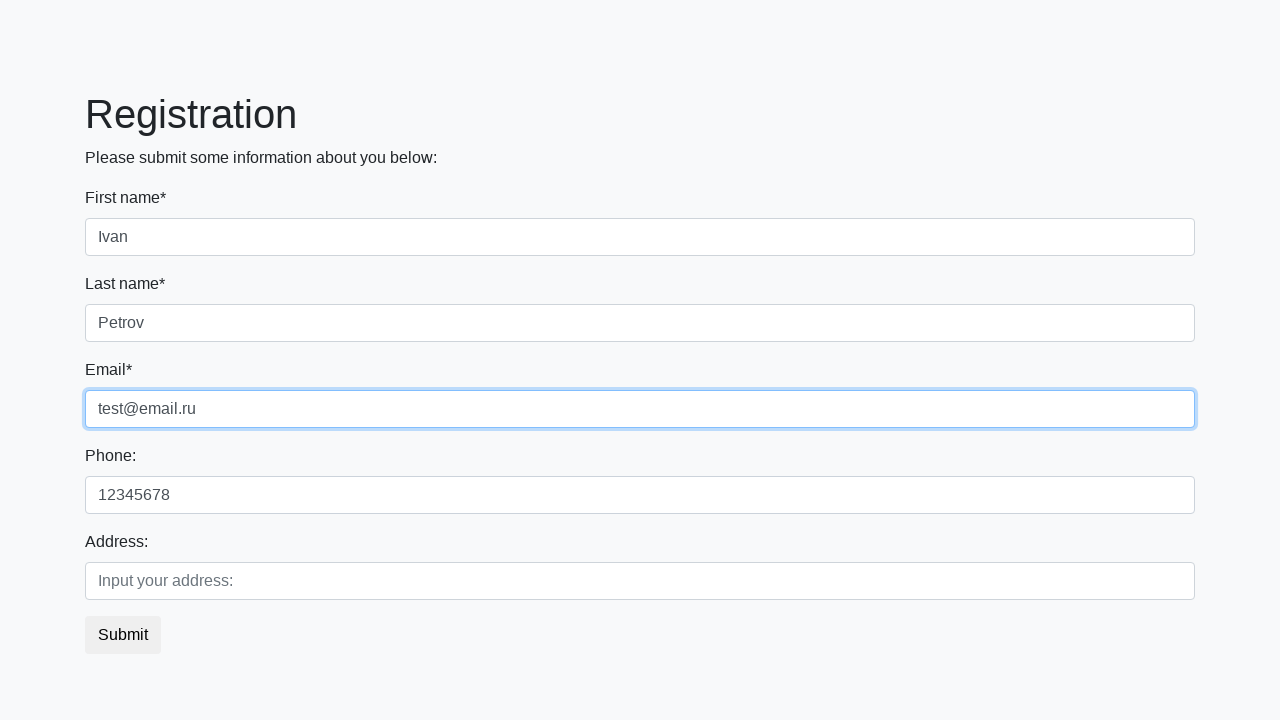

Filled address field with 'My Address' on [placeholder="Input your address:"]
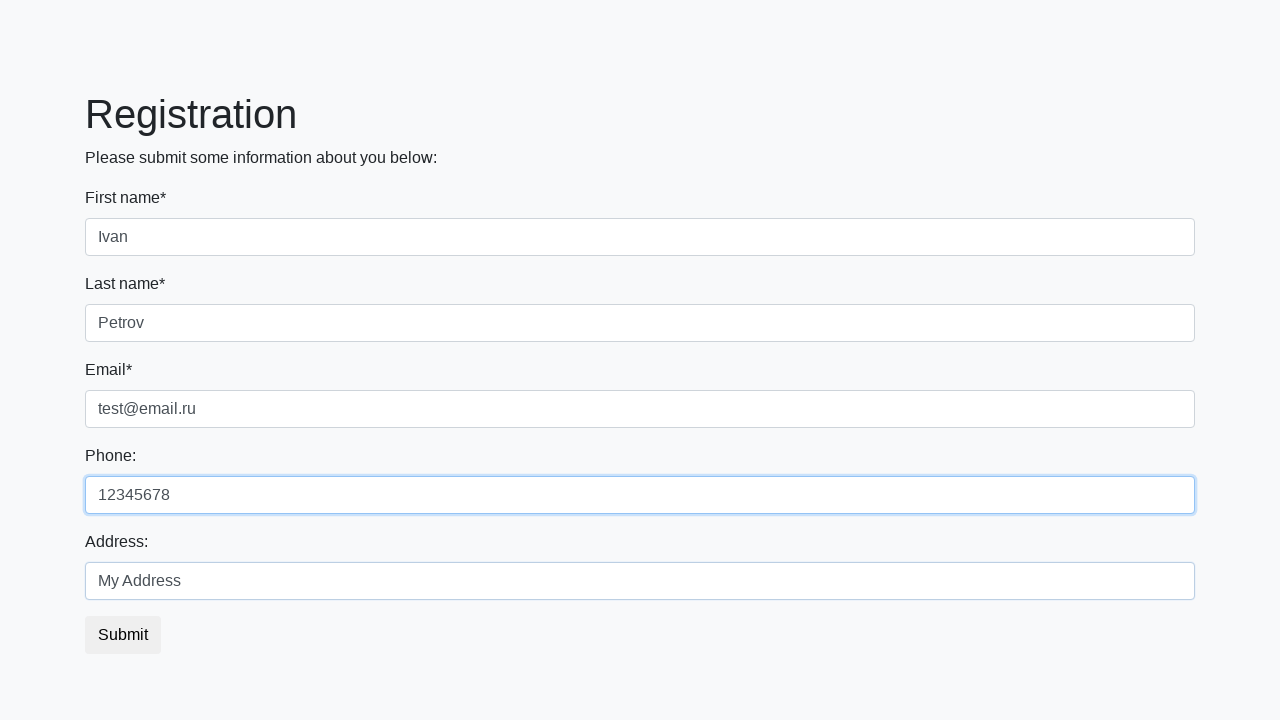

Clicked submit button to submit registration form at (123, 635) on button.btn
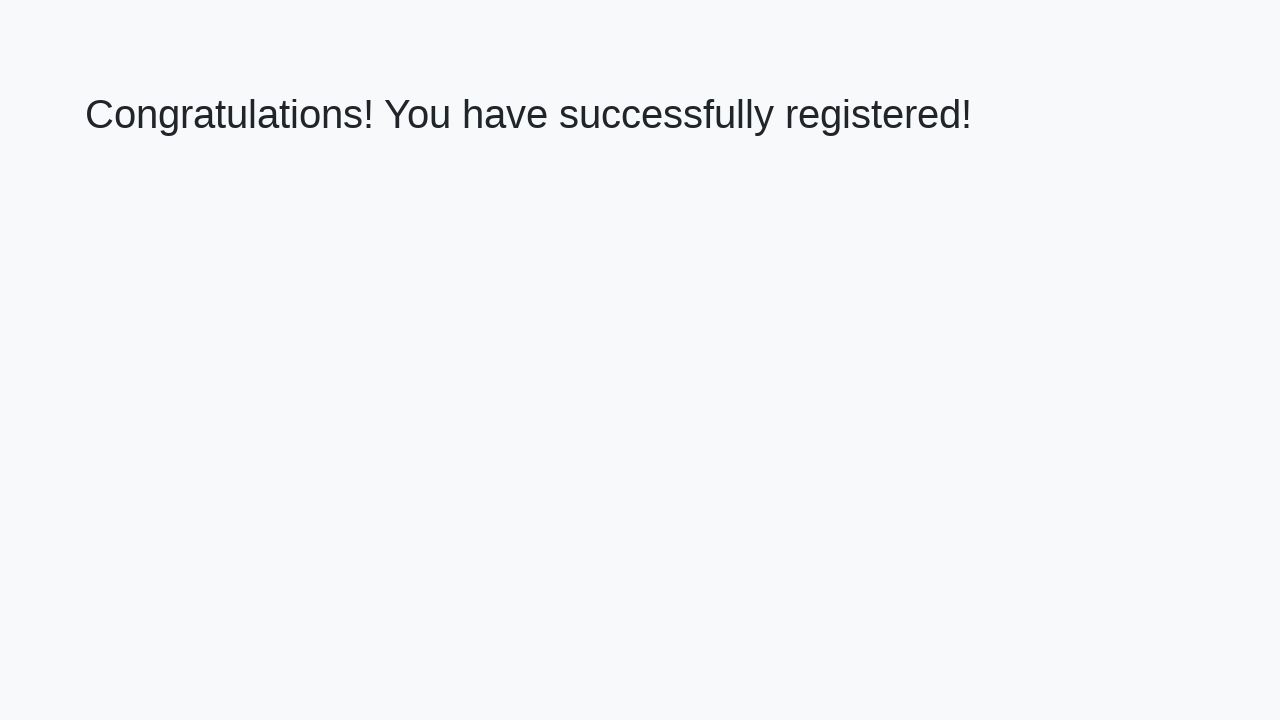

Success message heading loaded
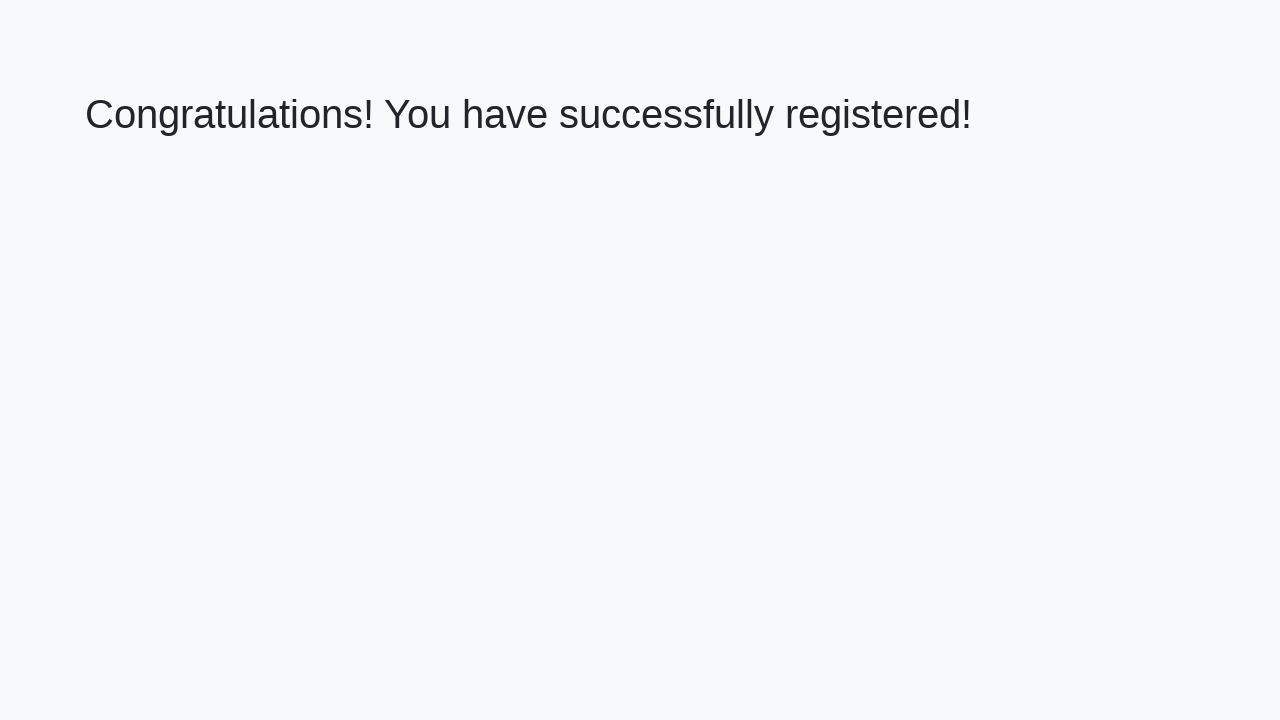

Retrieved success message text
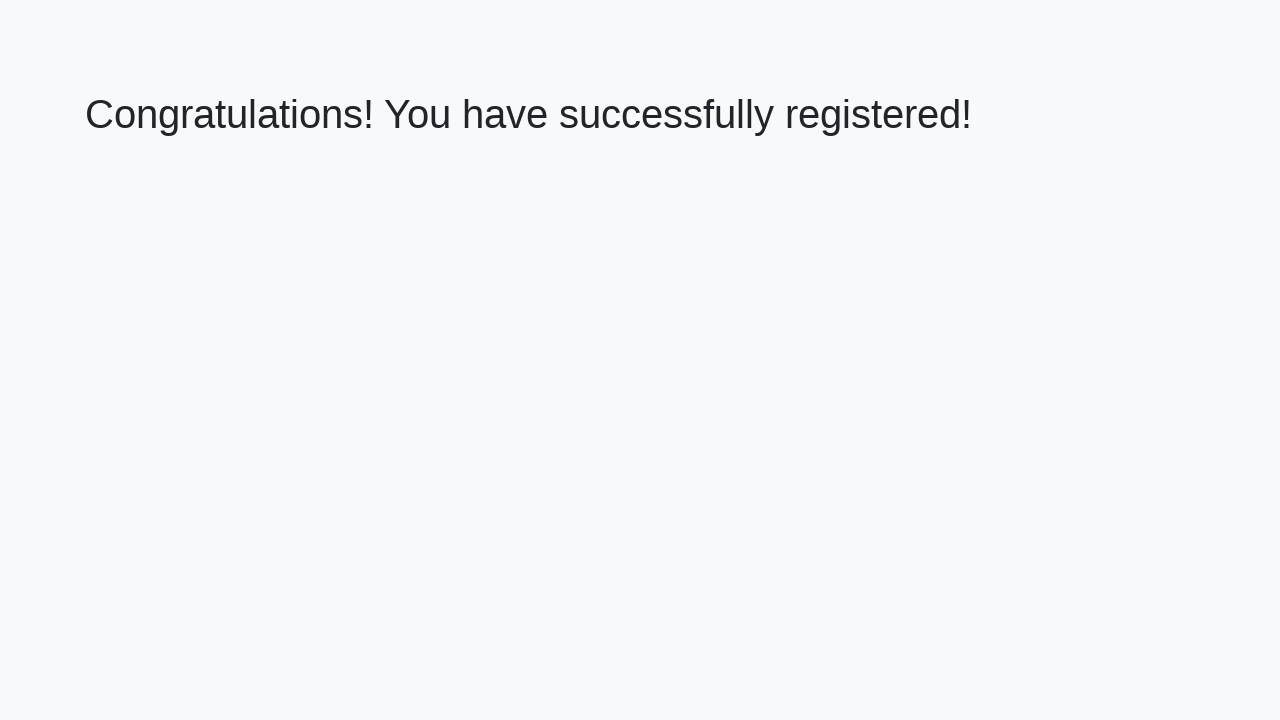

Verified success message: 'Congratulations! You have successfully registered!'
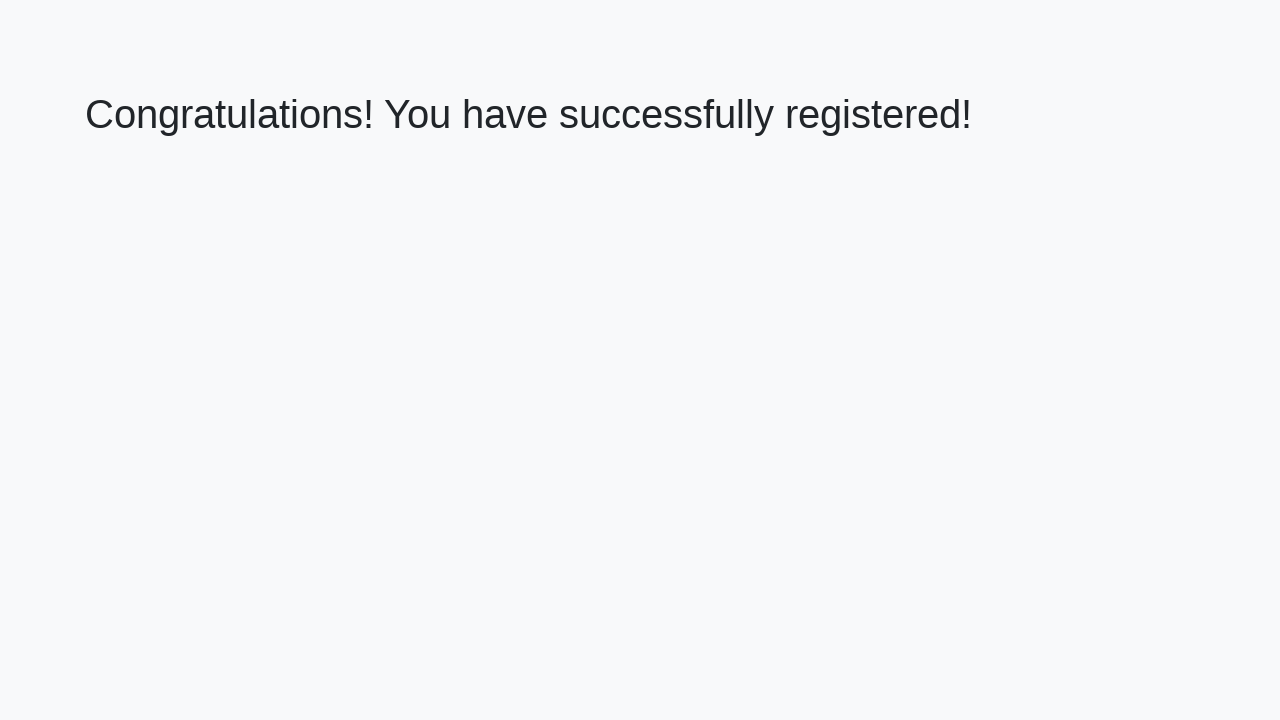

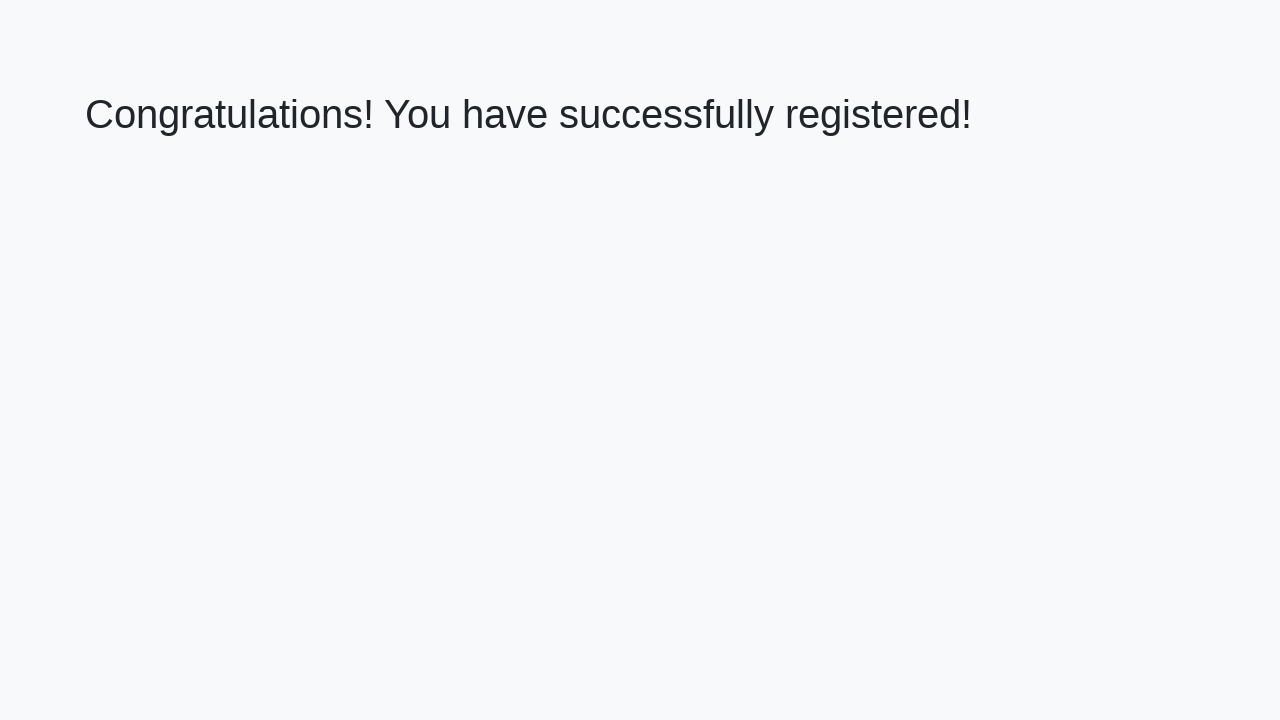